Tests date selection on RedBus travel booking site by clicking the date picker, selecting the 29th day of the month, and handling any alert dialog that appears.

Starting URL: https://www.redbus.com/

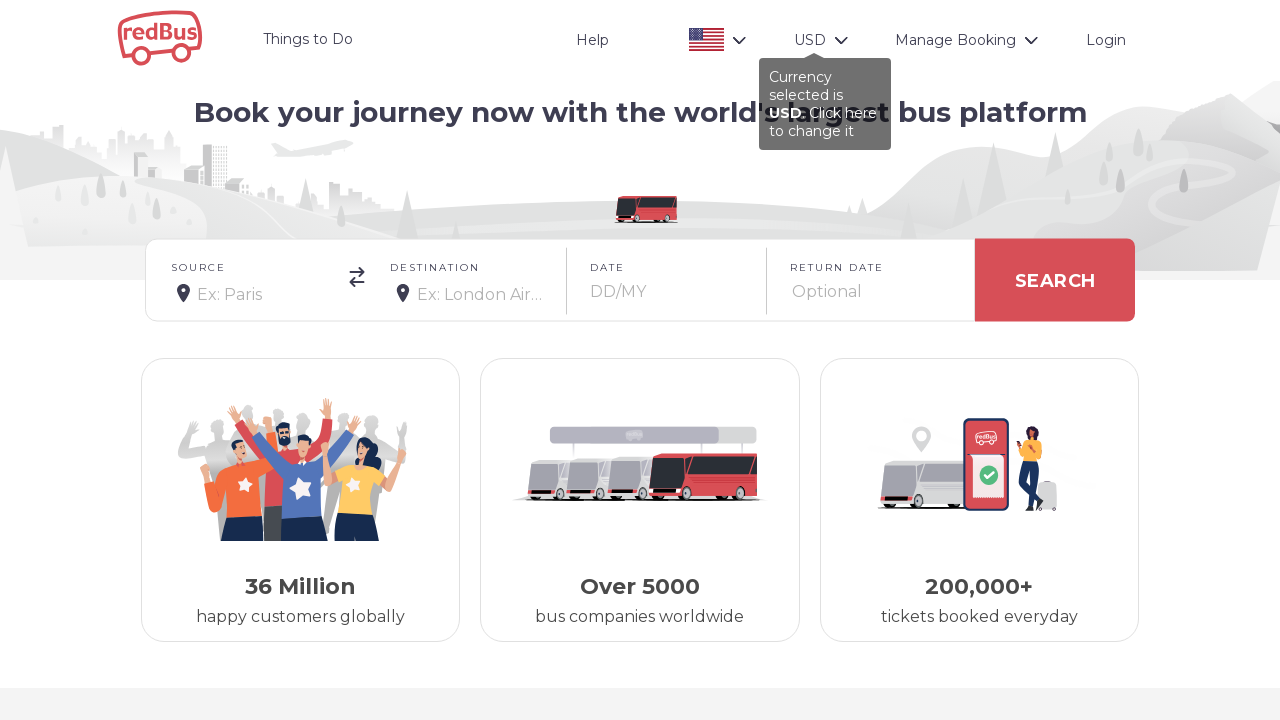

Clicked date field to open date picker at (608, 267) on label[for='date']
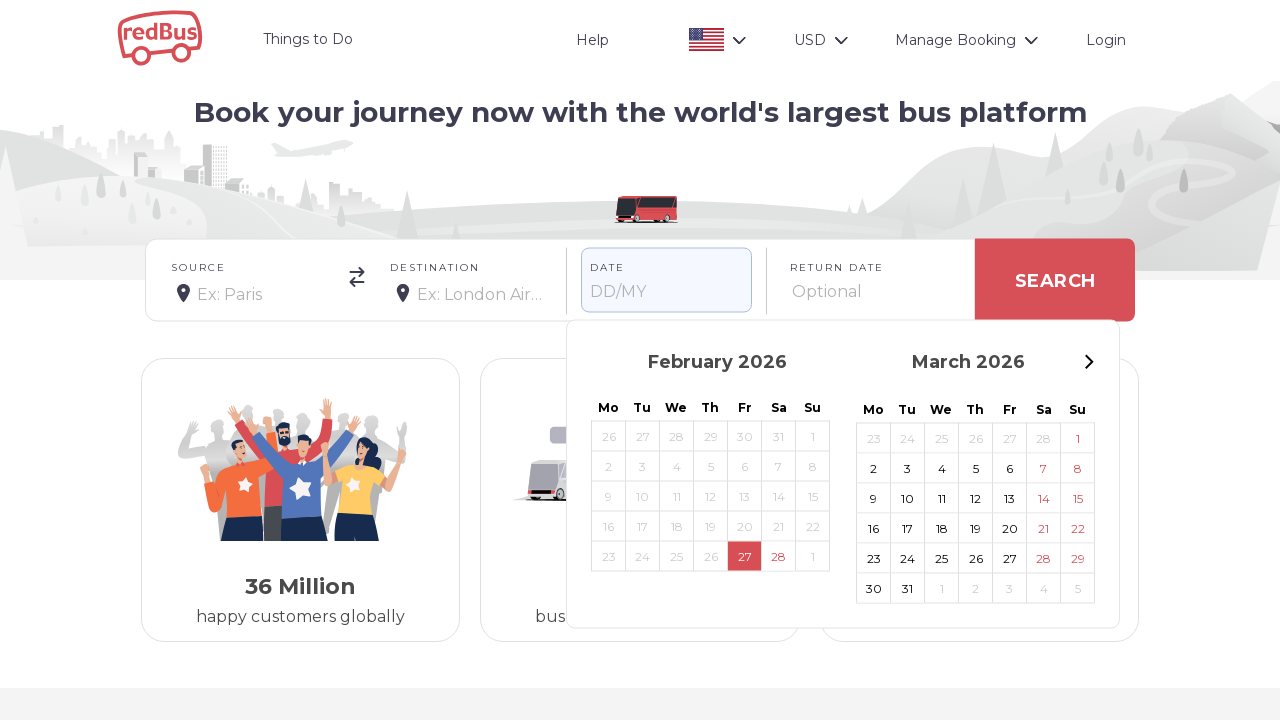

Waited for date picker to load
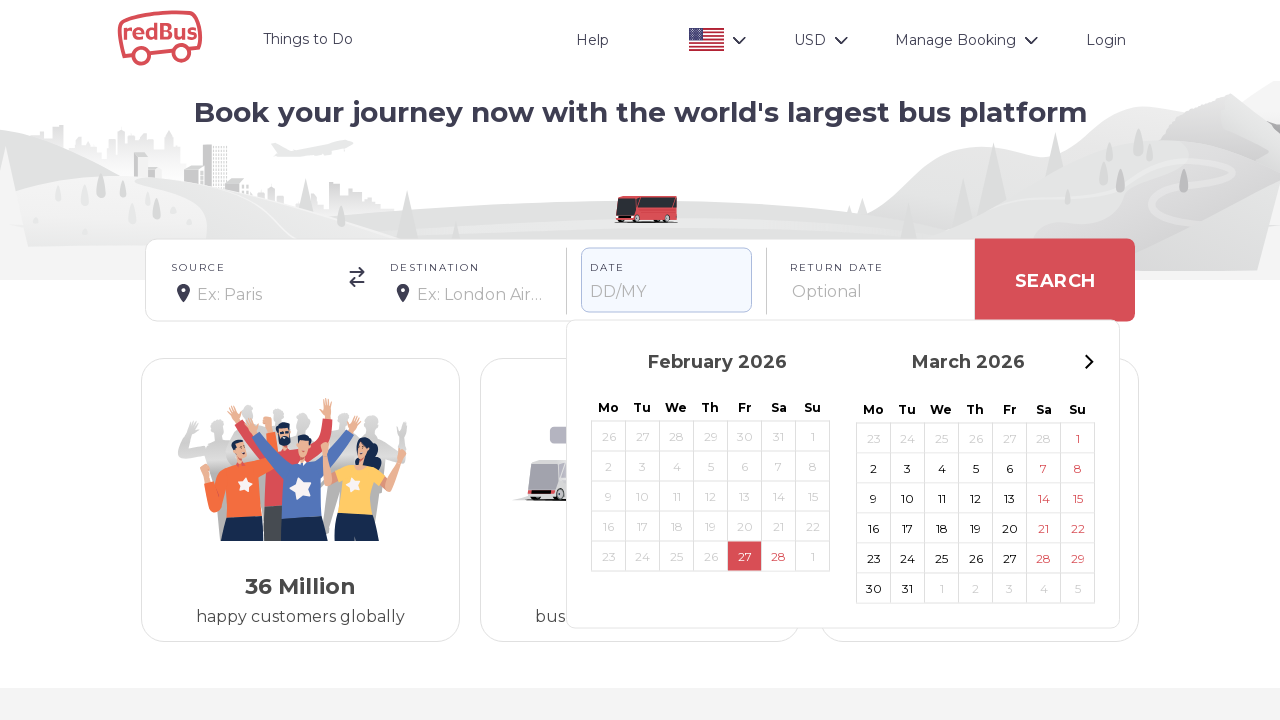

Selected the 29th day from the date picker at (710, 436) on (//span[text()='29'])[1]
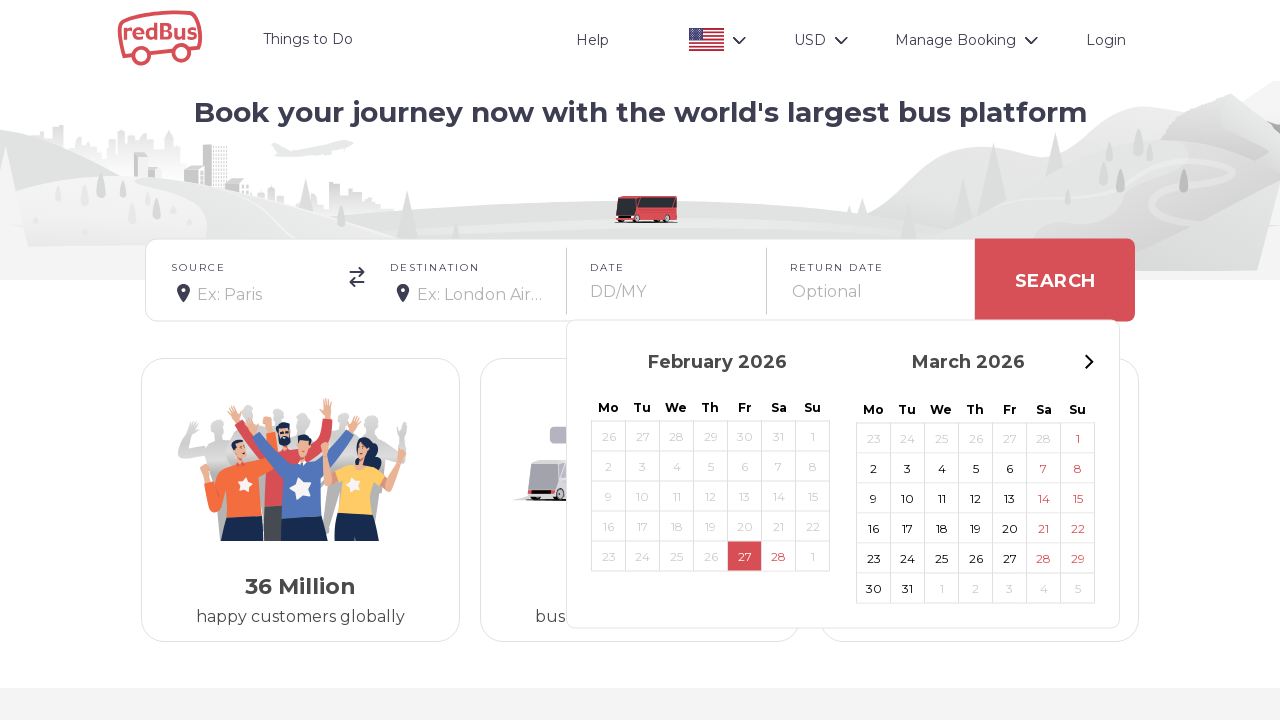

Set up alert dialog handler to accept alerts
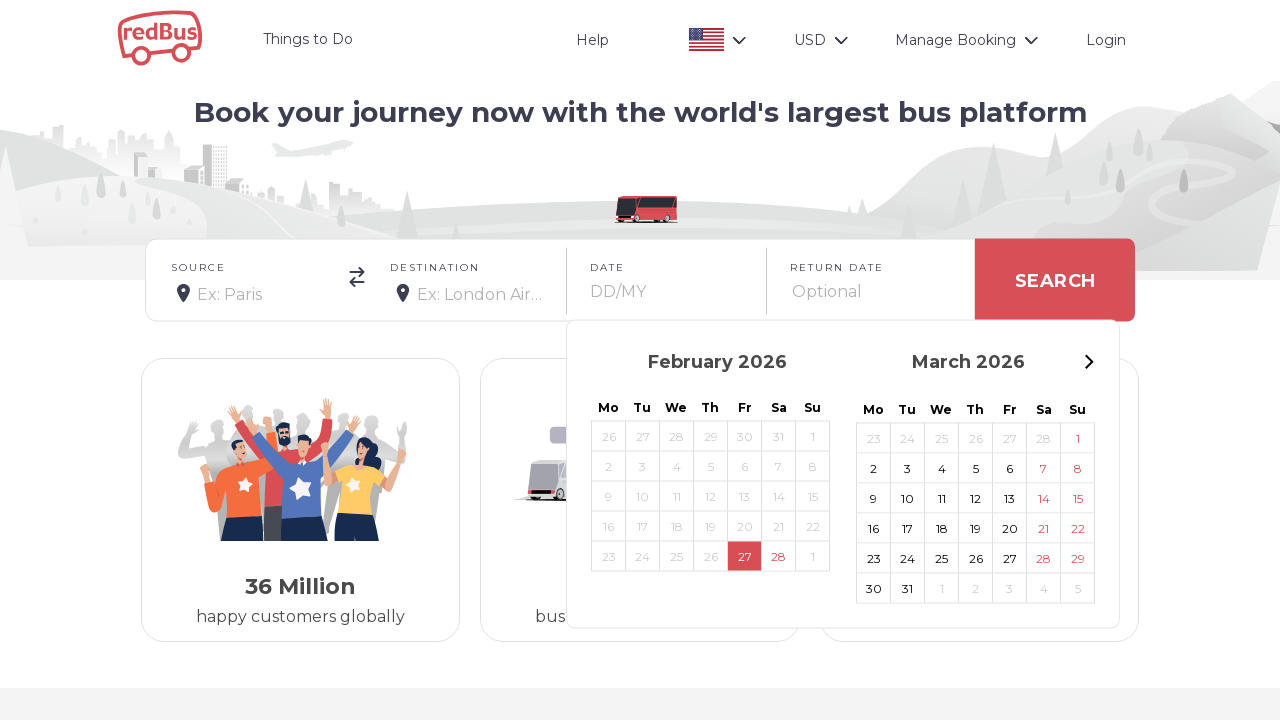

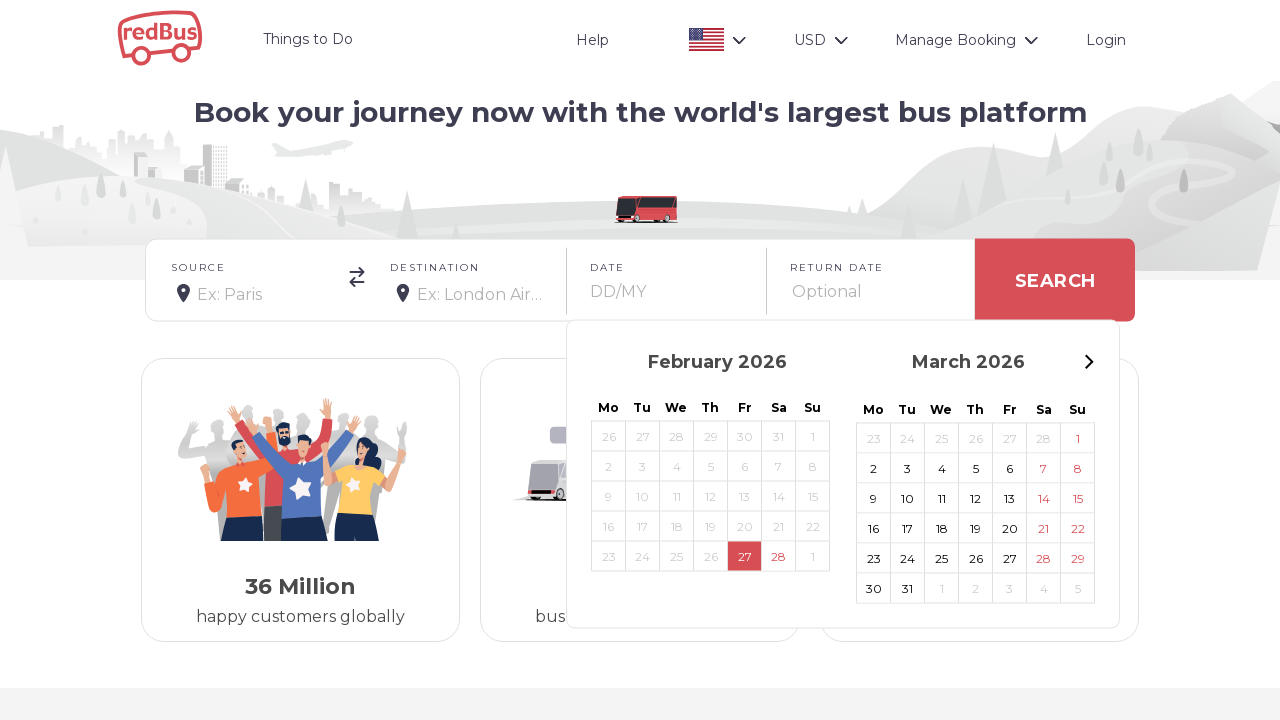